Tests mouse hover functionality by hovering over a user avatar image to reveal hidden content

Starting URL: https://the-internet.herokuapp.com/hovers

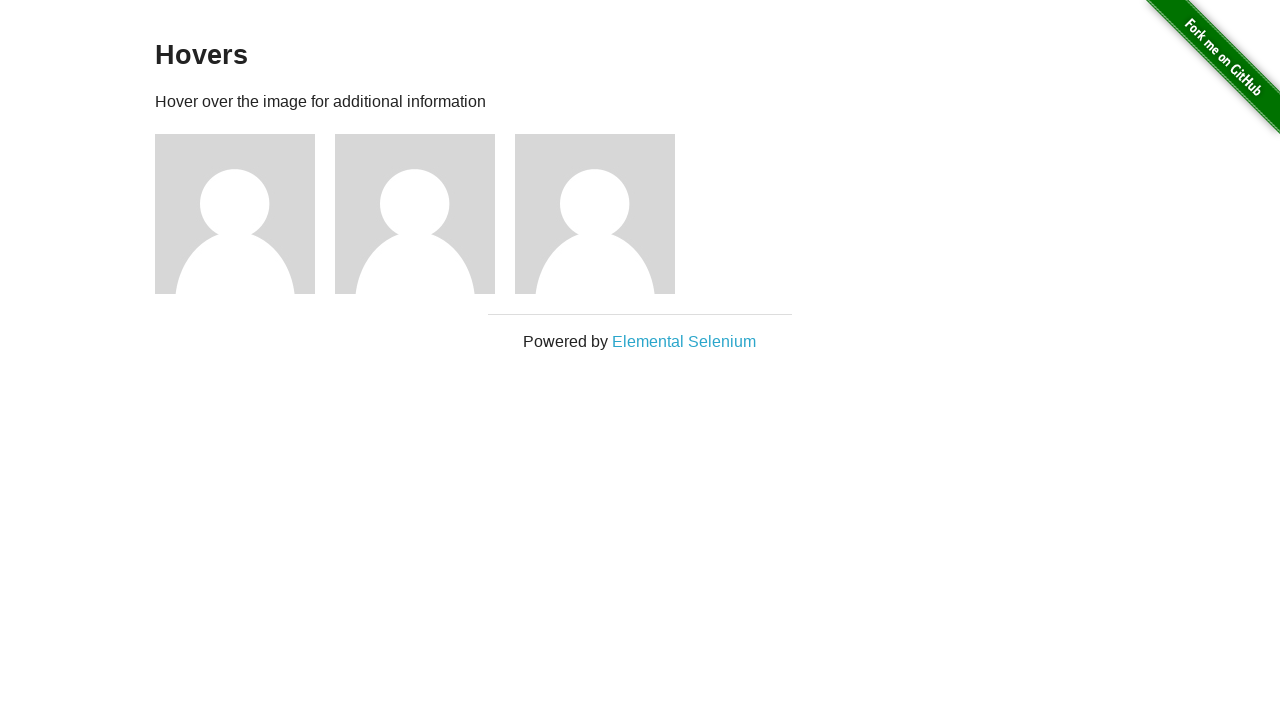

Navigated to the hovers test page
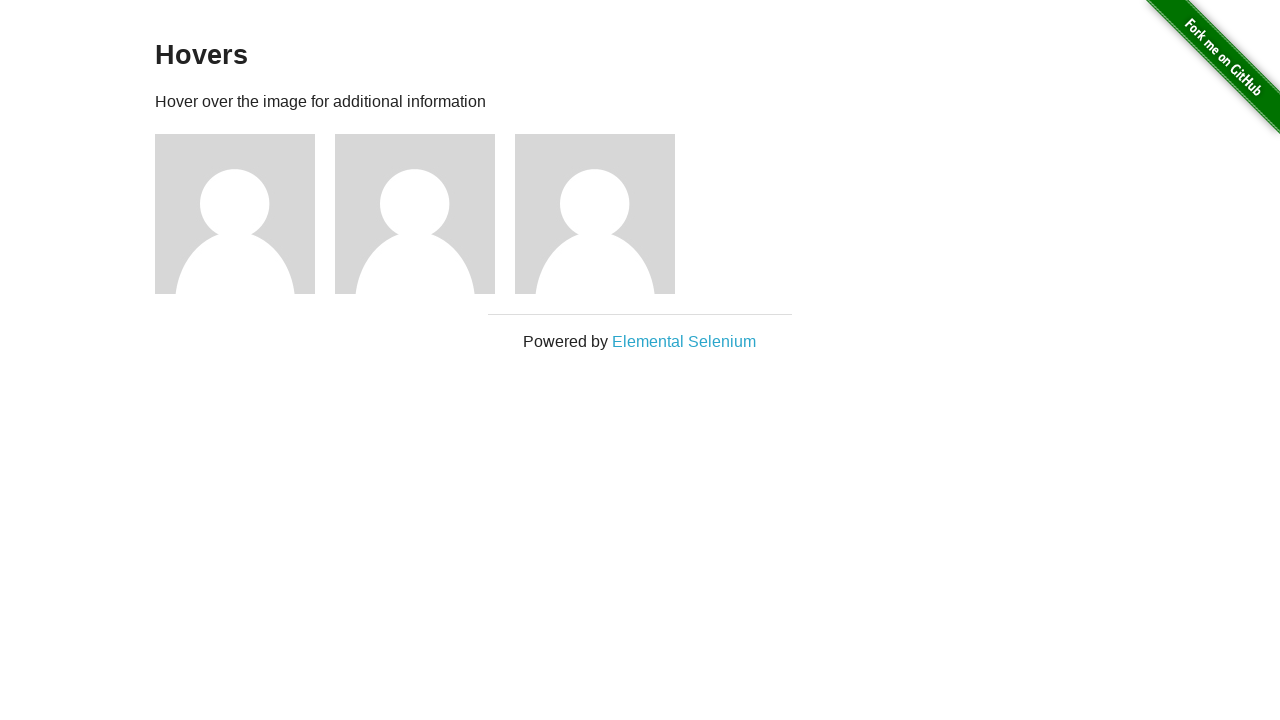

Hovered over first user avatar image at (415, 214) on xpath=//div[2]/img[@alt='User Avatar']
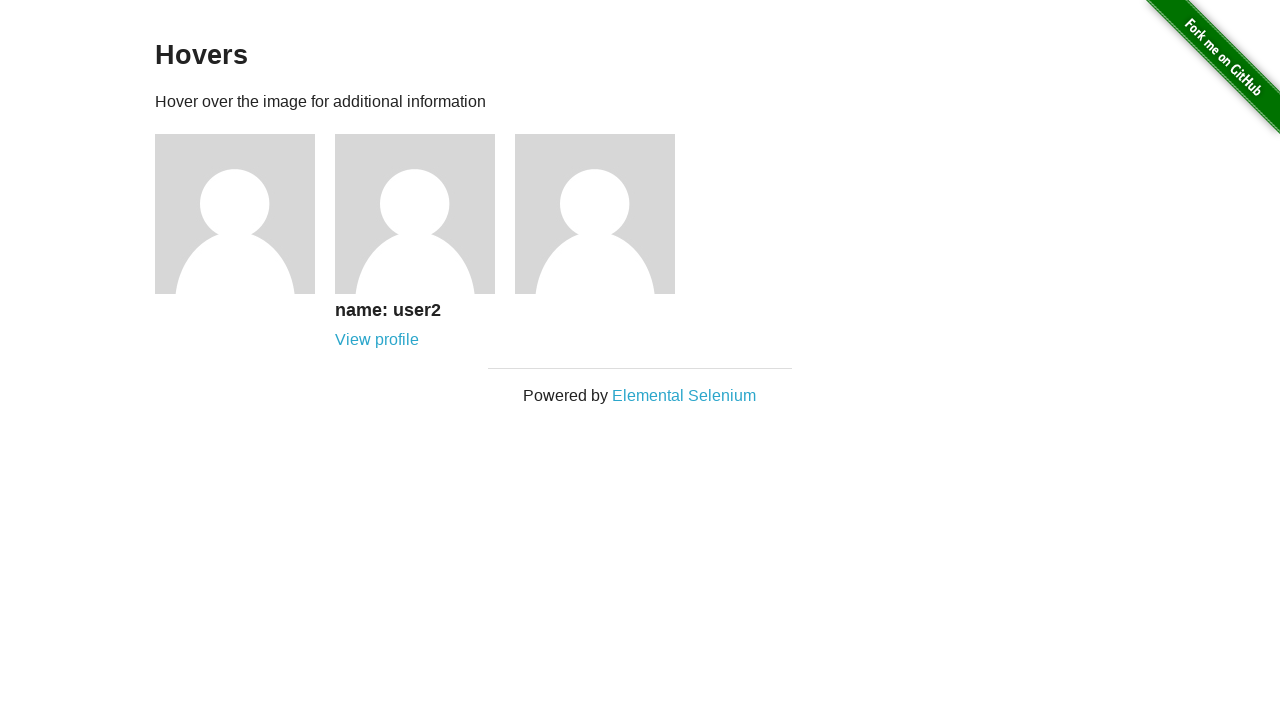

Waited 1 second to observe hover effect
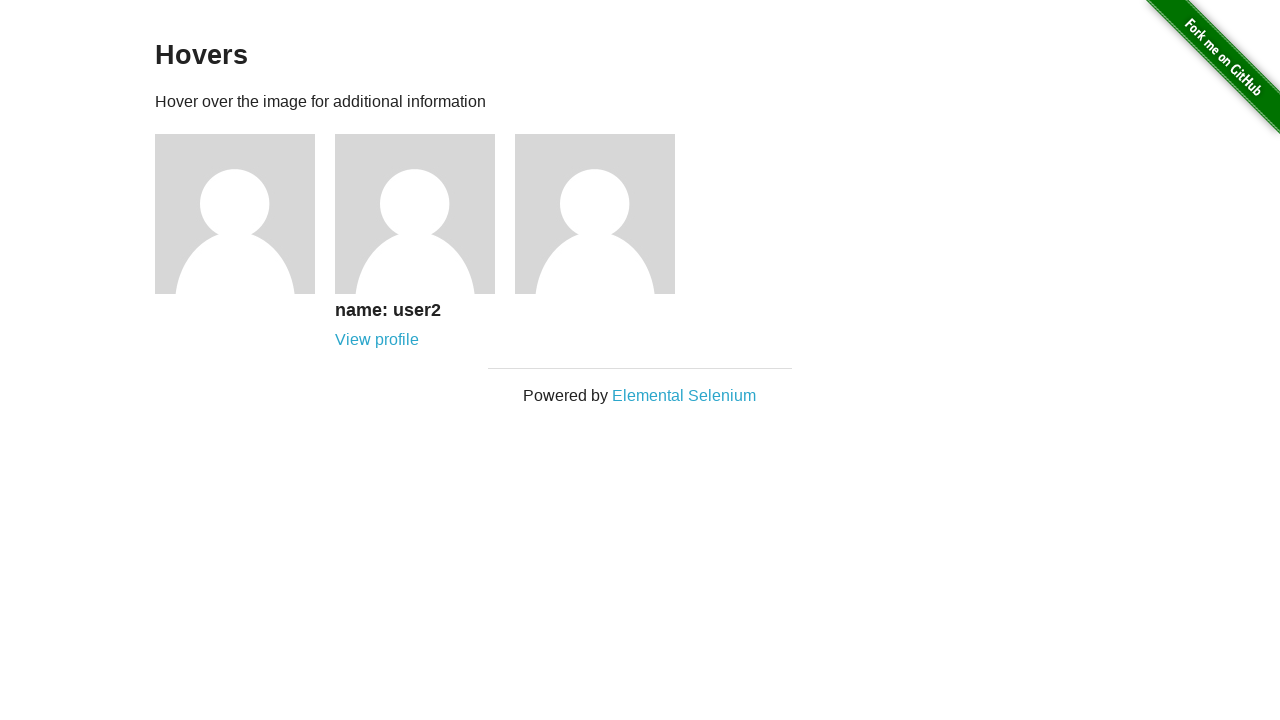

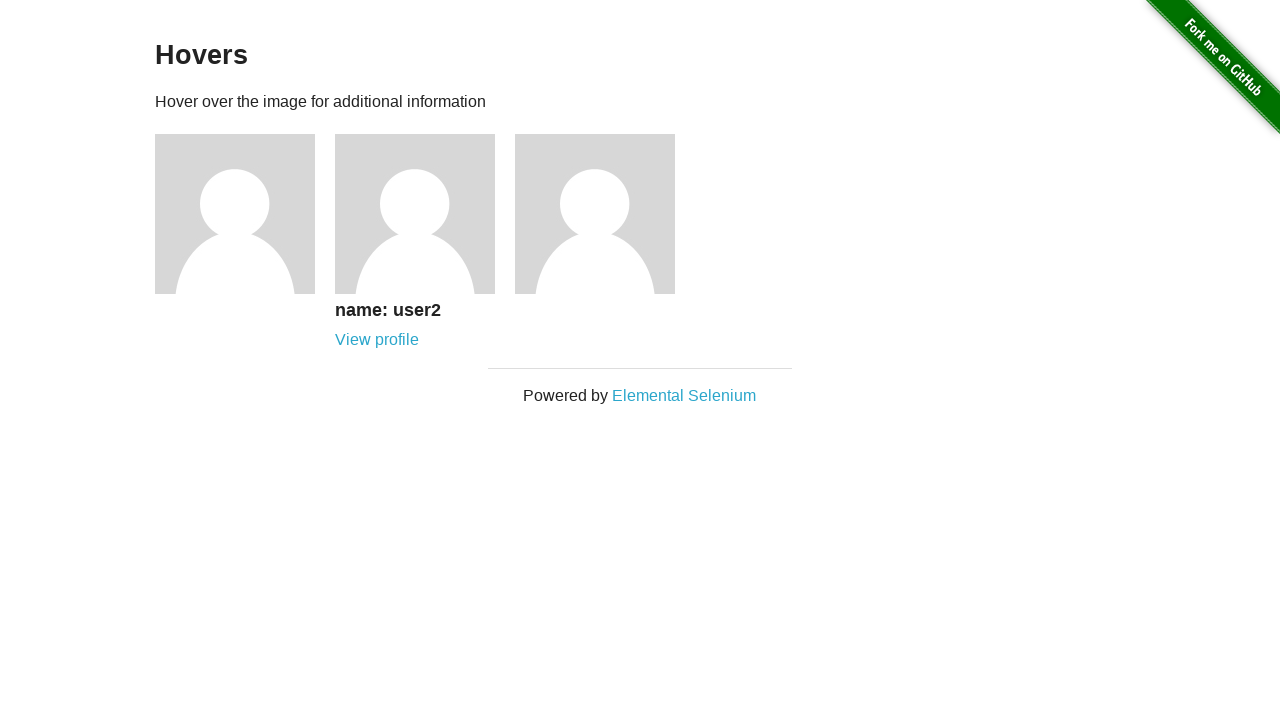